Tests file upload functionality by uploading a file and verifying the "File Uploaded!" confirmation message is displayed.

Starting URL: https://the-internet.herokuapp.com/upload

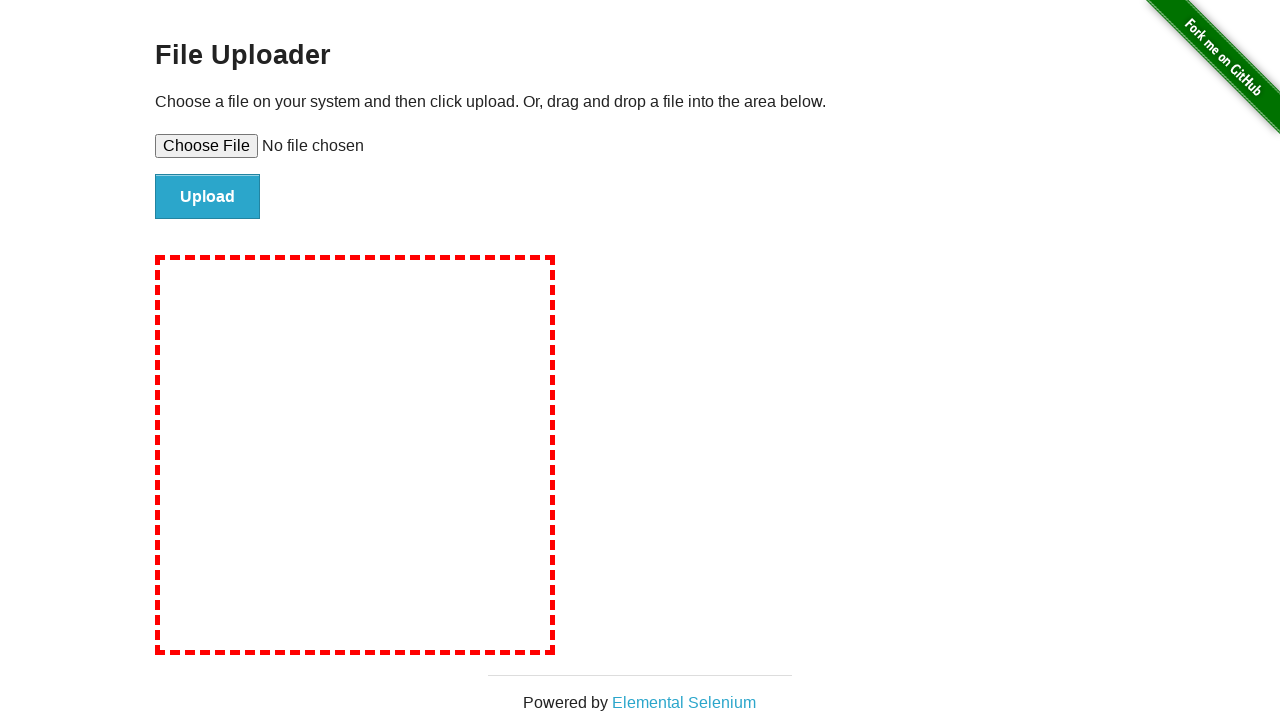

Created temporary test PNG file for upload
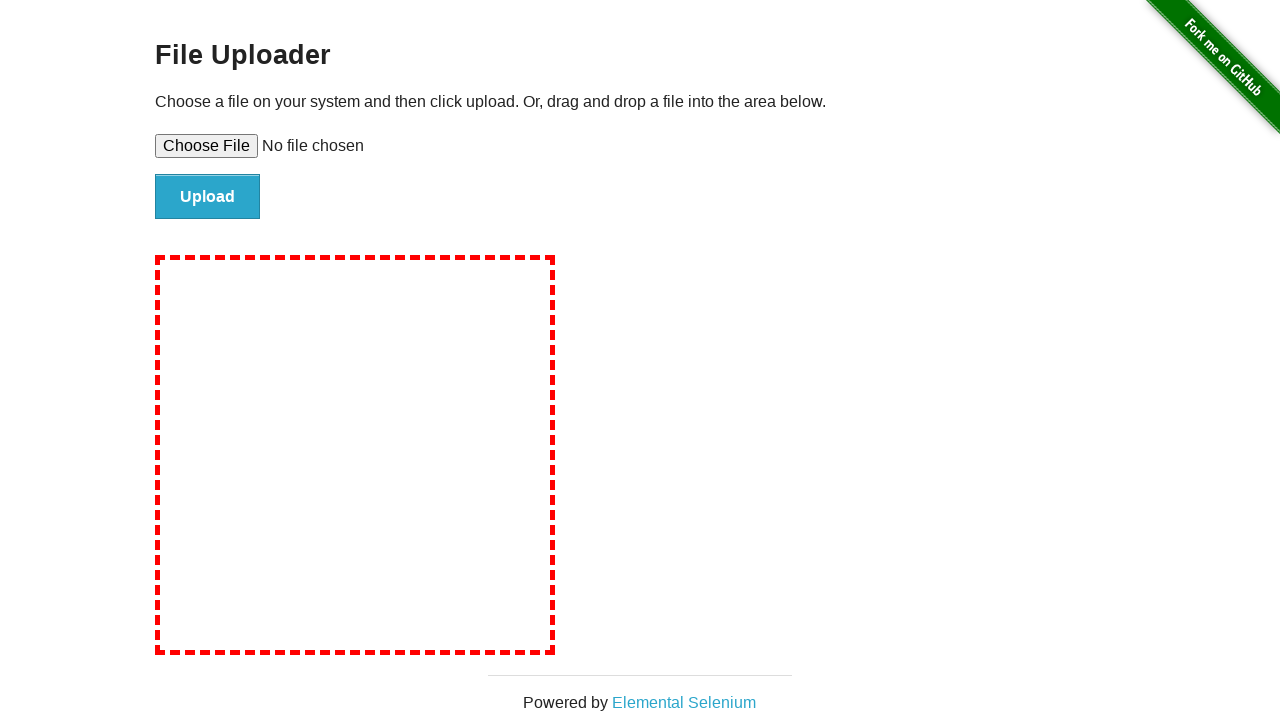

Selected test file in file upload input
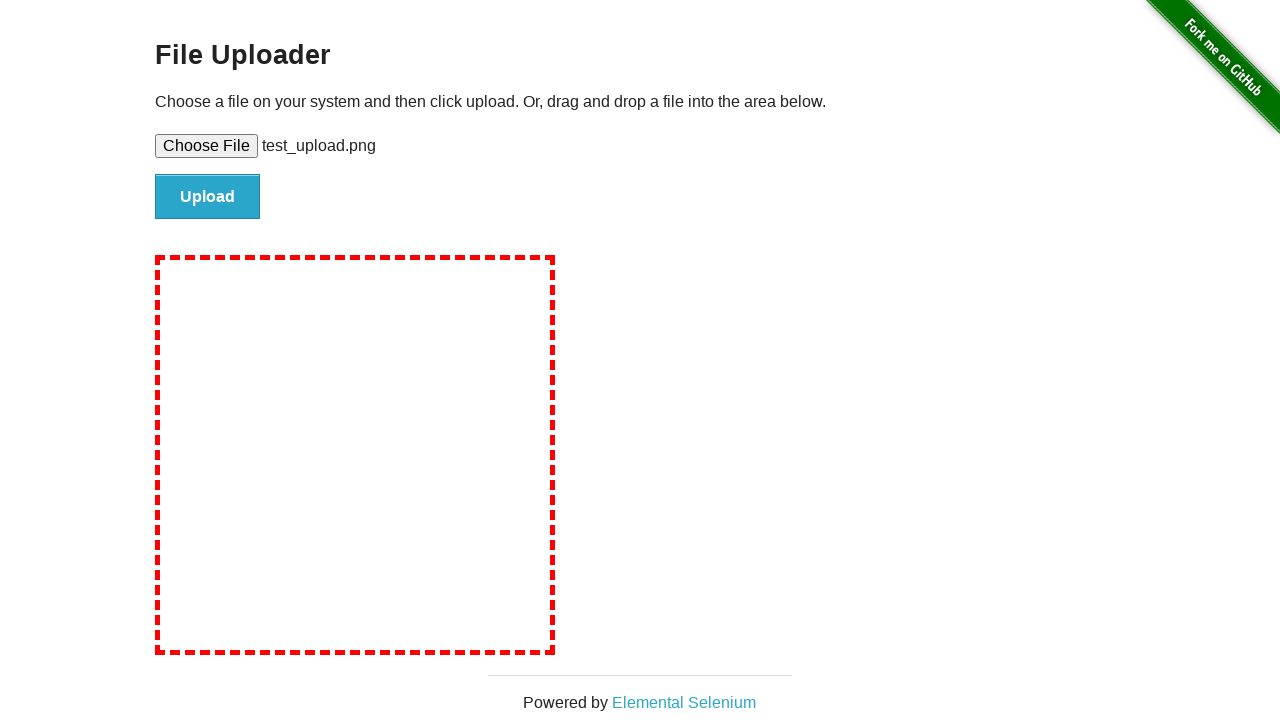

Clicked Upload button at (208, 197) on #file-submit
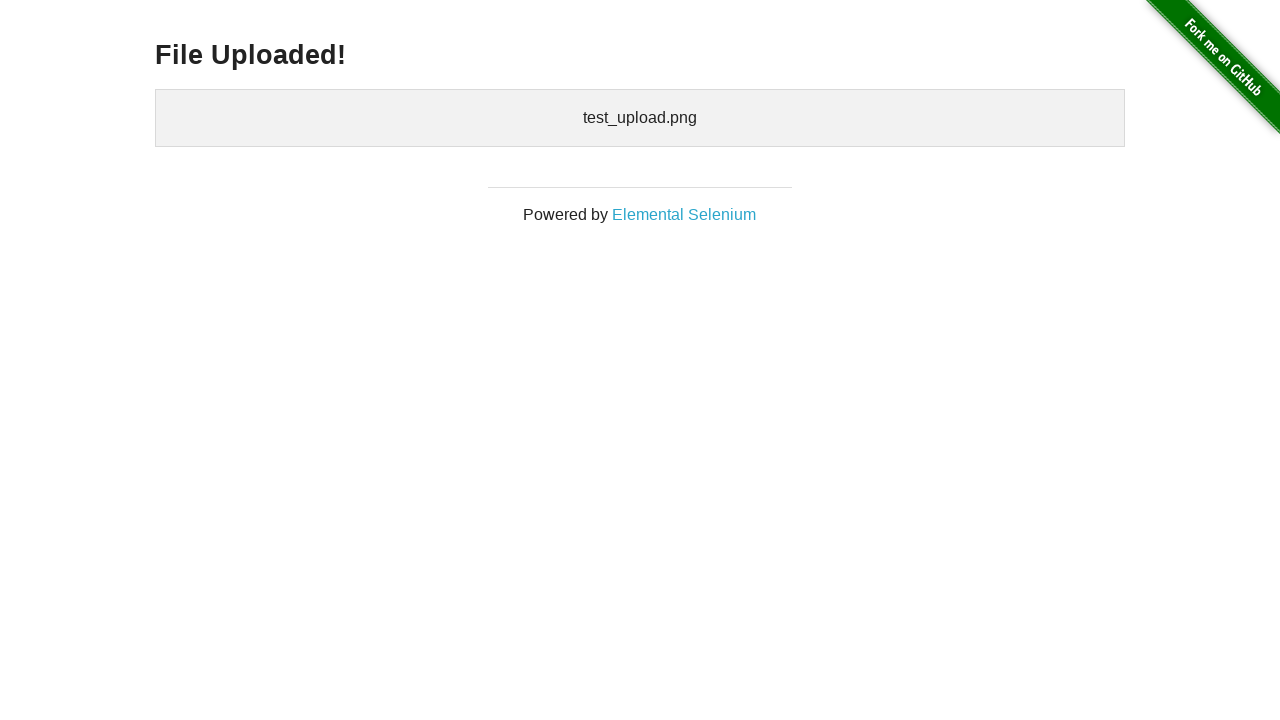

Waited for confirmation heading to appear
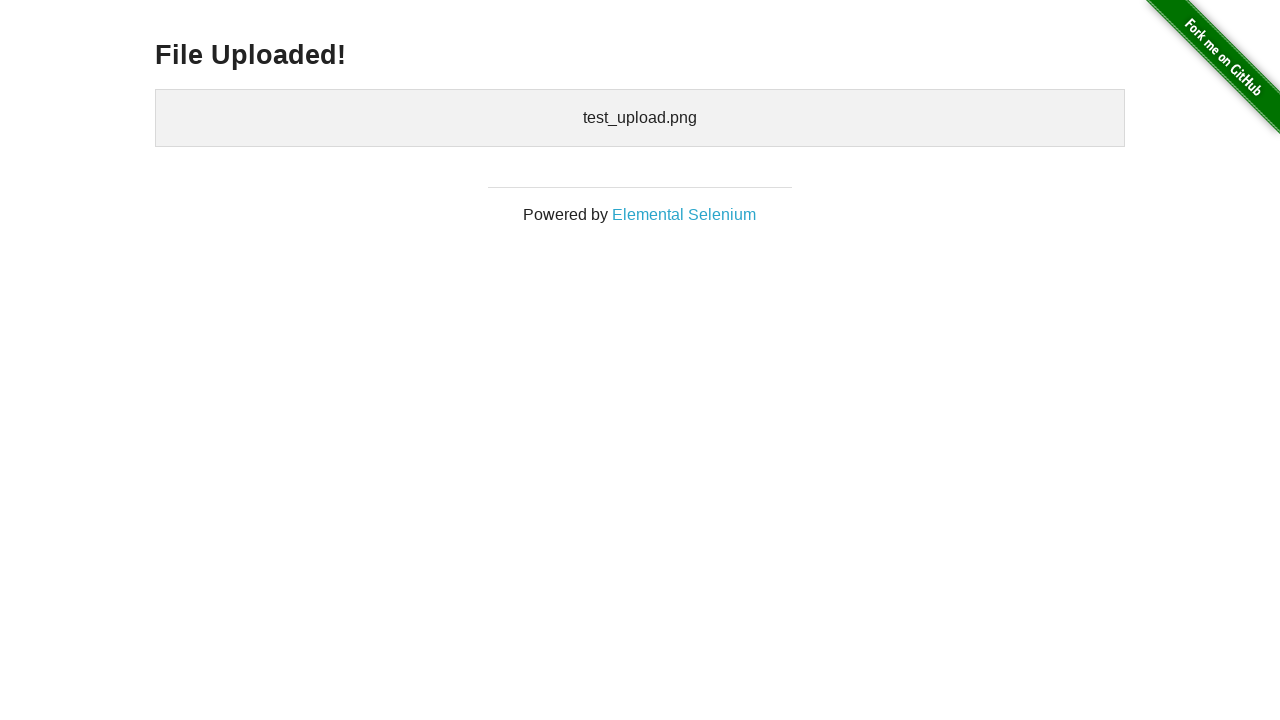

Located the file upload confirmation heading
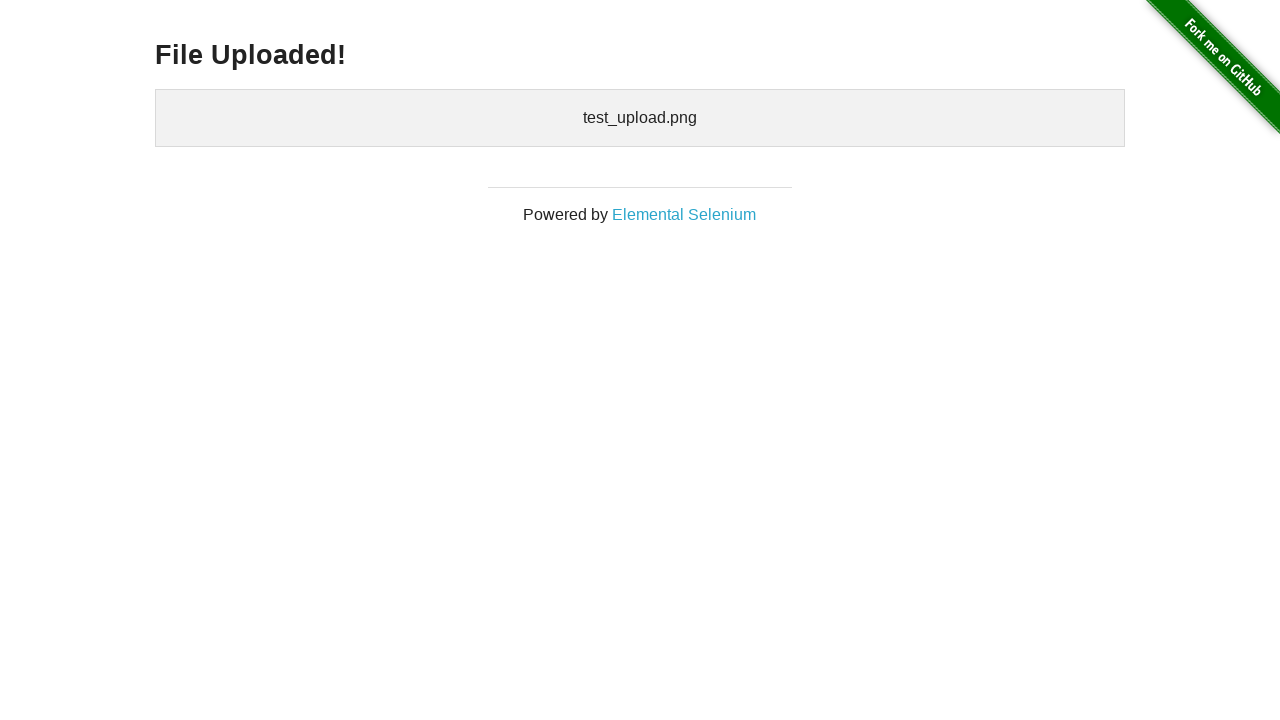

Verified 'File Uploaded!' confirmation message is visible
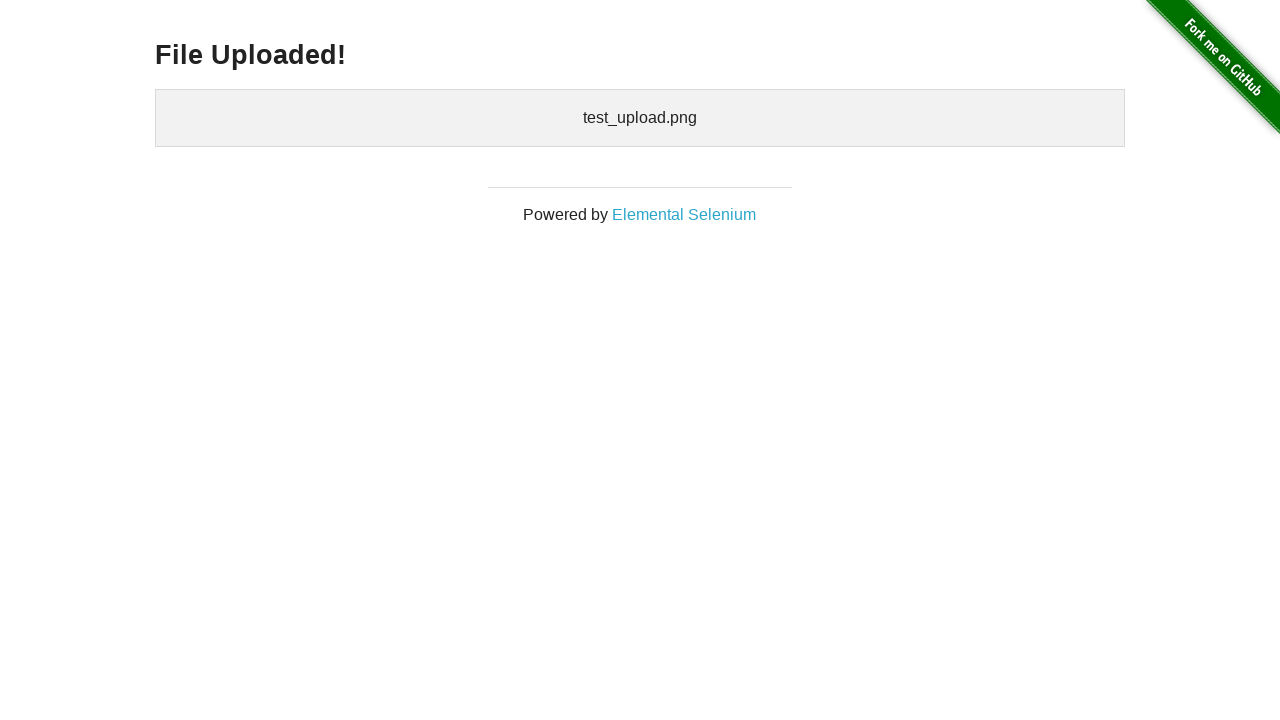

Cleaned up temporary test file
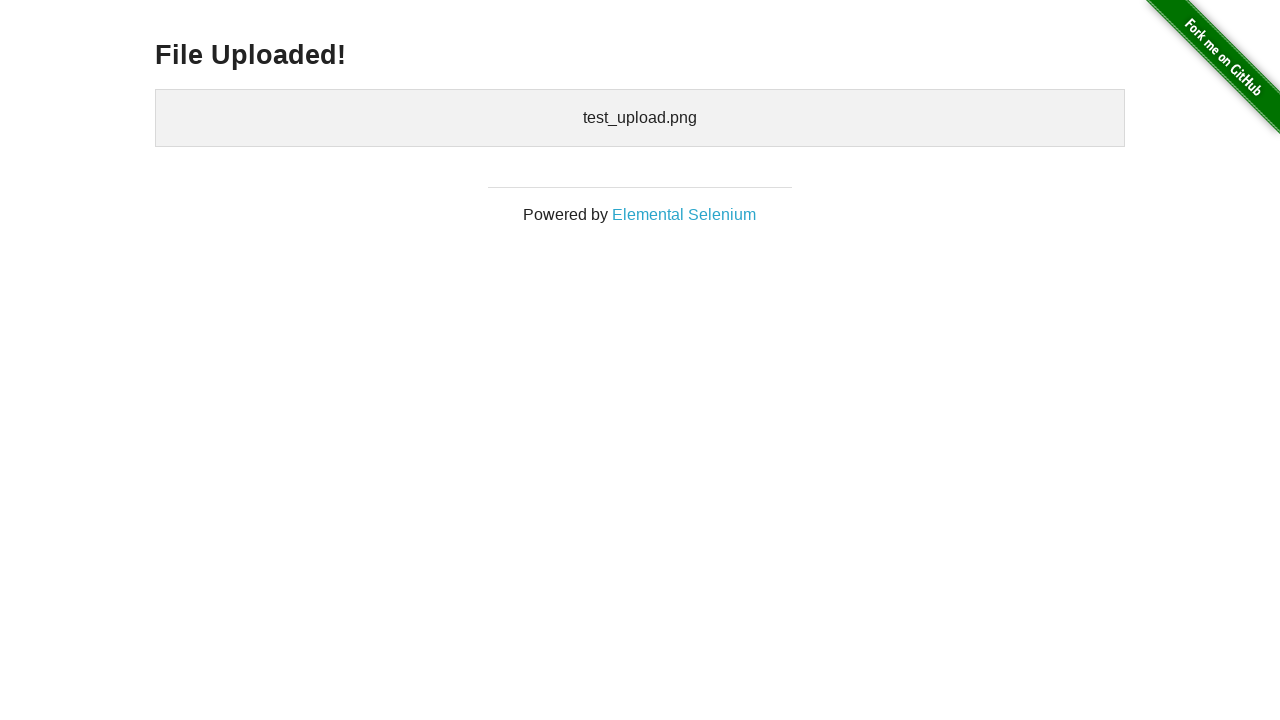

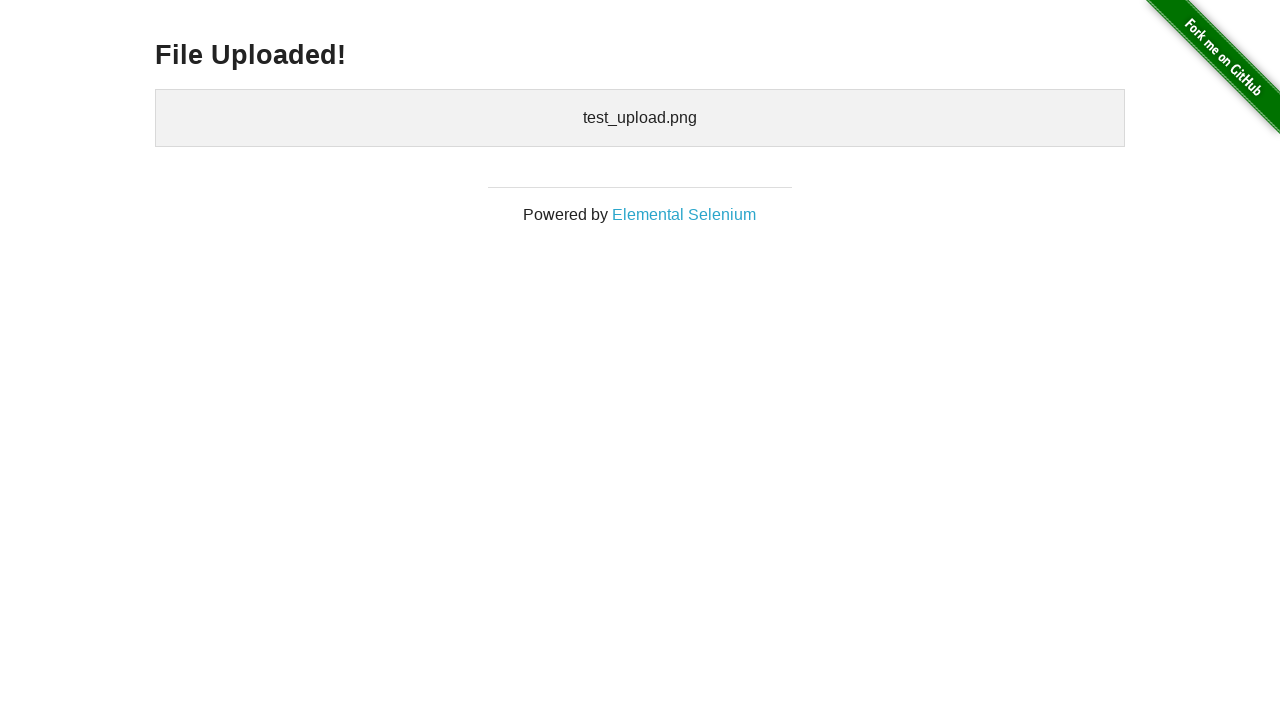